Tests dynamic controls functionality by clicking a button to remove a checkbox, verifying it's gone, then clicking another button to enable a disabled input field and verifying it becomes enabled.

Starting URL: http://the-internet.herokuapp.com/dynamic_controls

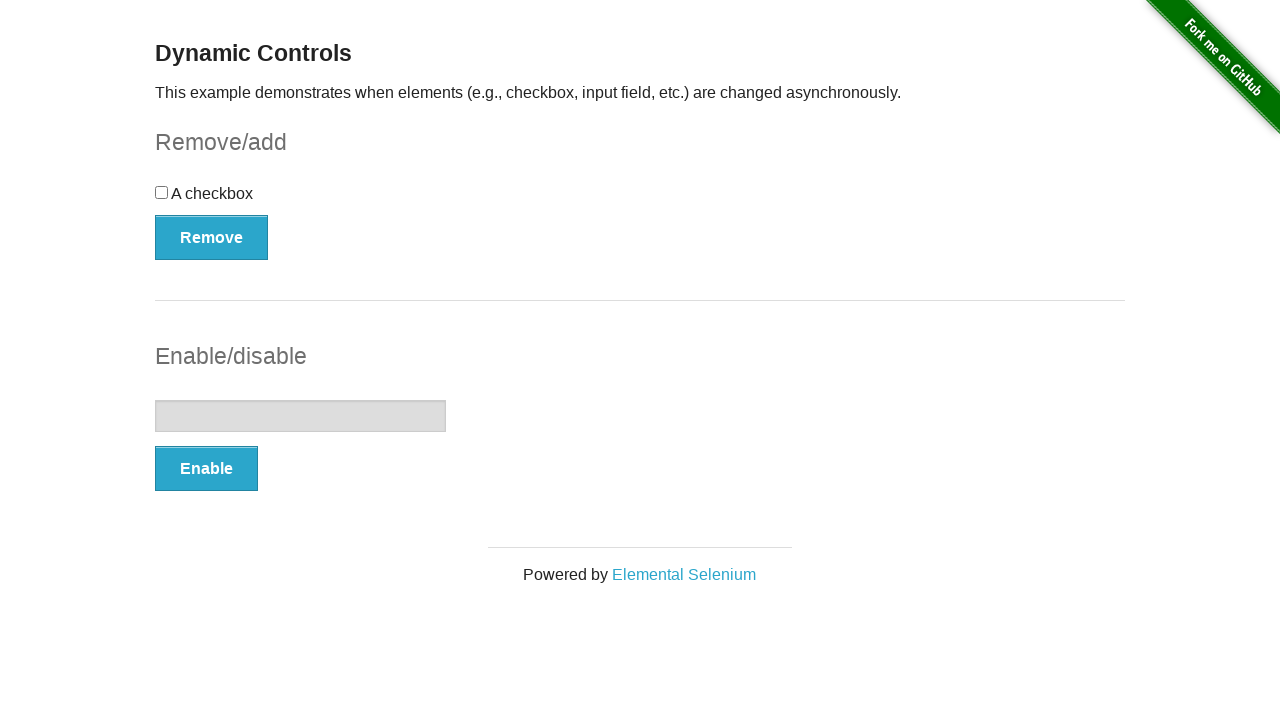

Clicked the Remove button to remove the checkbox at (212, 237) on xpath=//form[@id='checkbox-example']/button[@autocomplete='off']
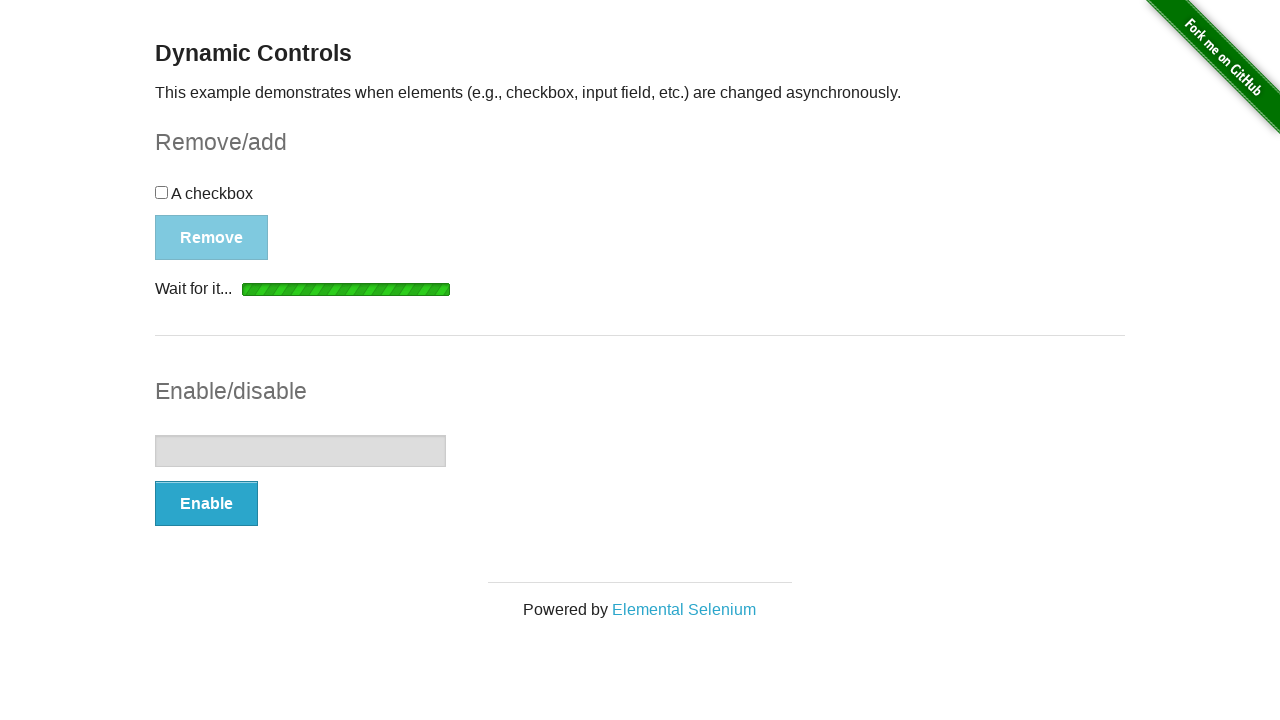

Waited for removal confirmation message to appear
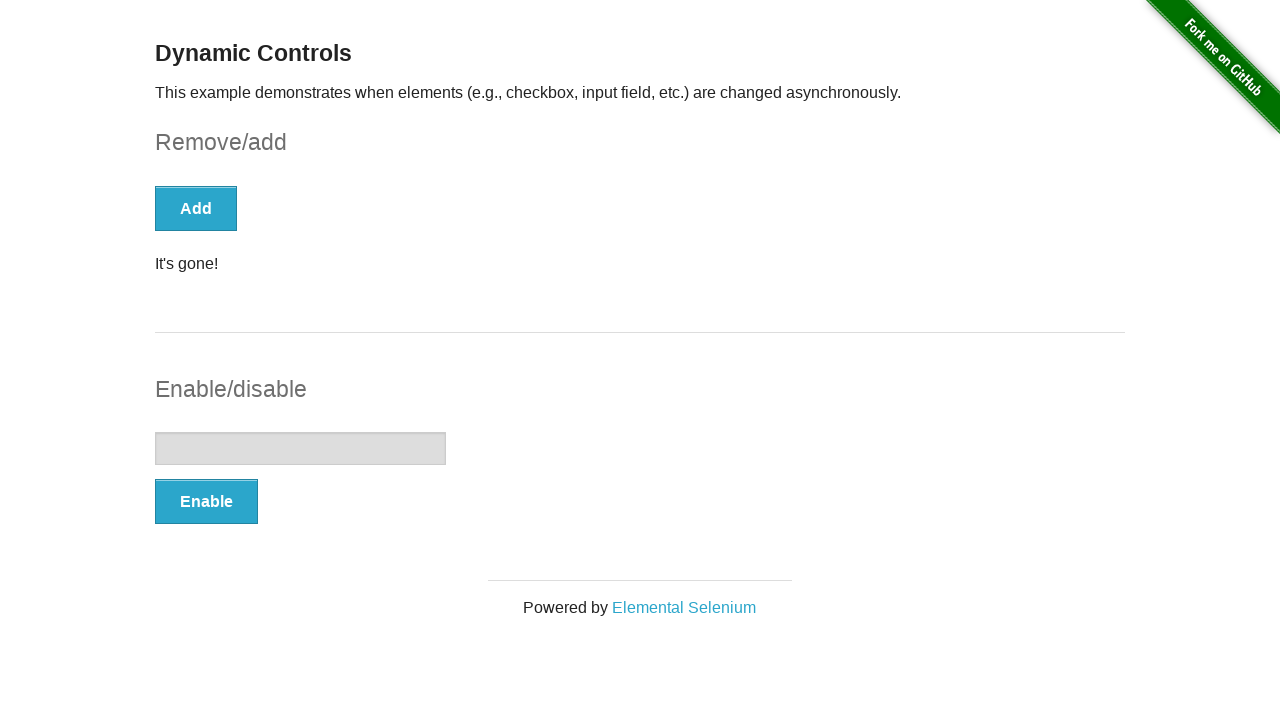

Verified checkbox is gone - count is 0
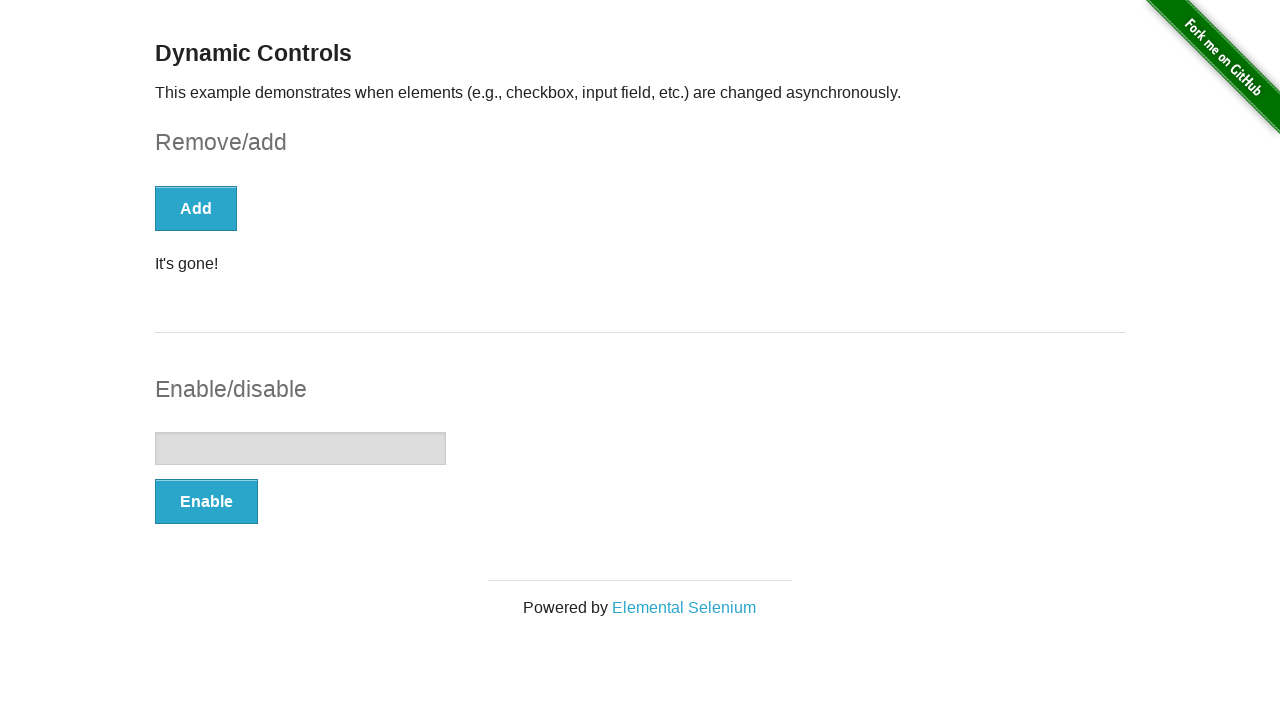

Got reference to the input element
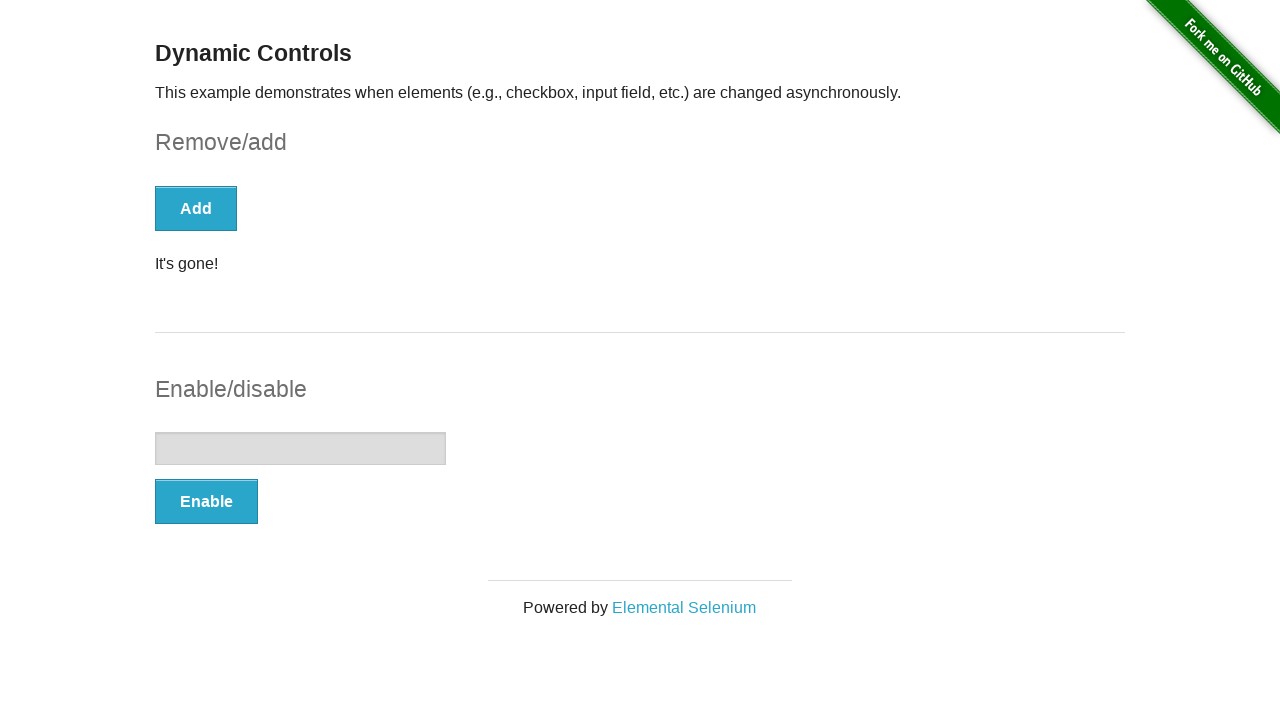

Verified input field is initially disabled
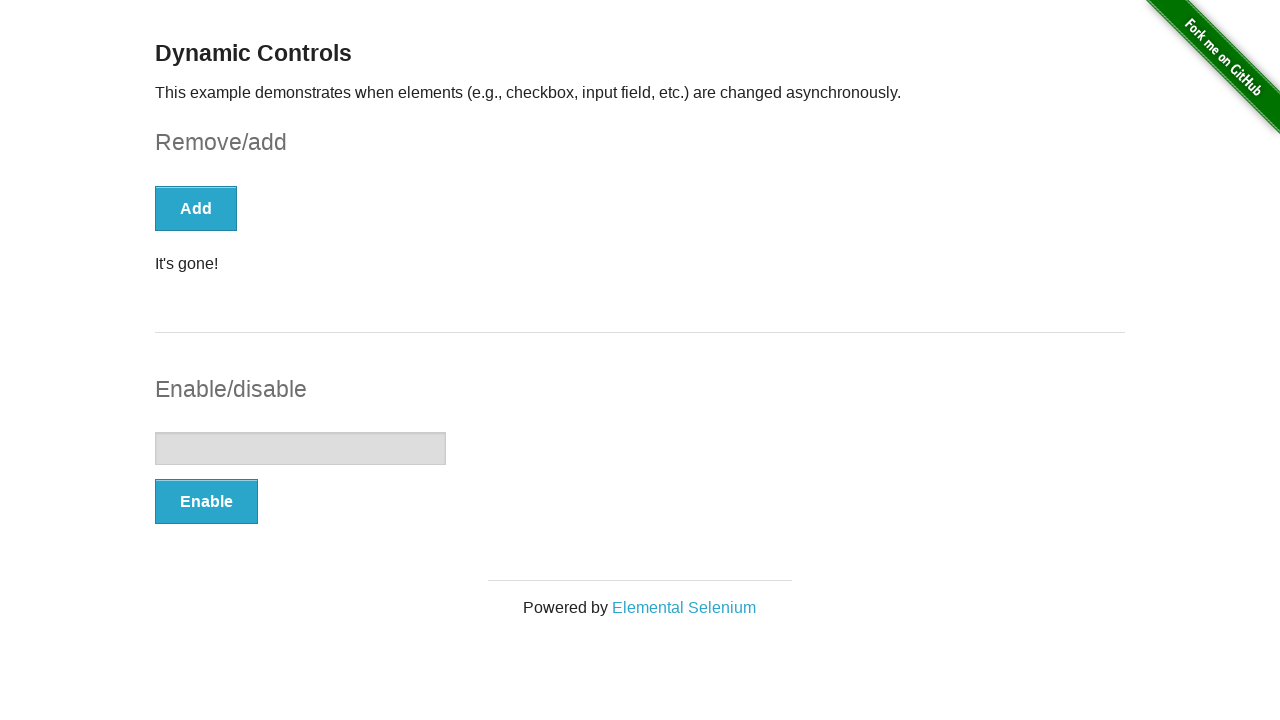

Clicked the Enable button to enable the input field at (206, 501) on xpath=//form[@id='input-example']/button
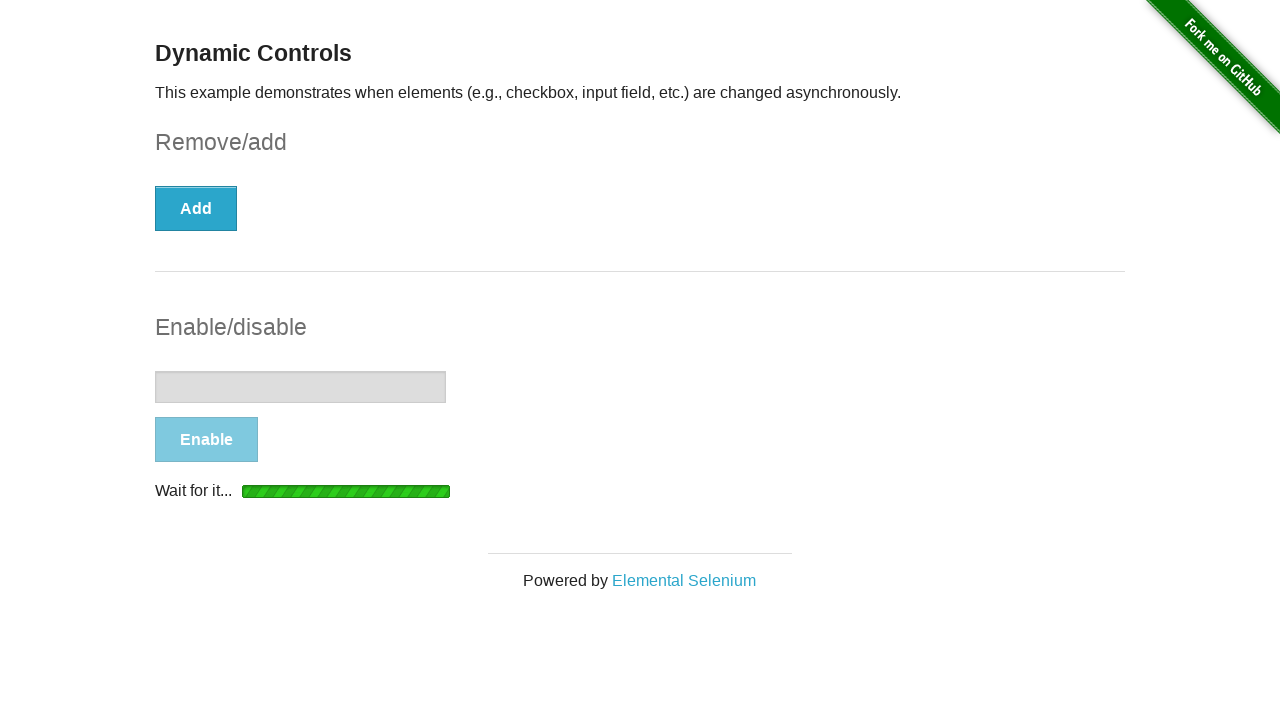

Waited for enable confirmation message to appear
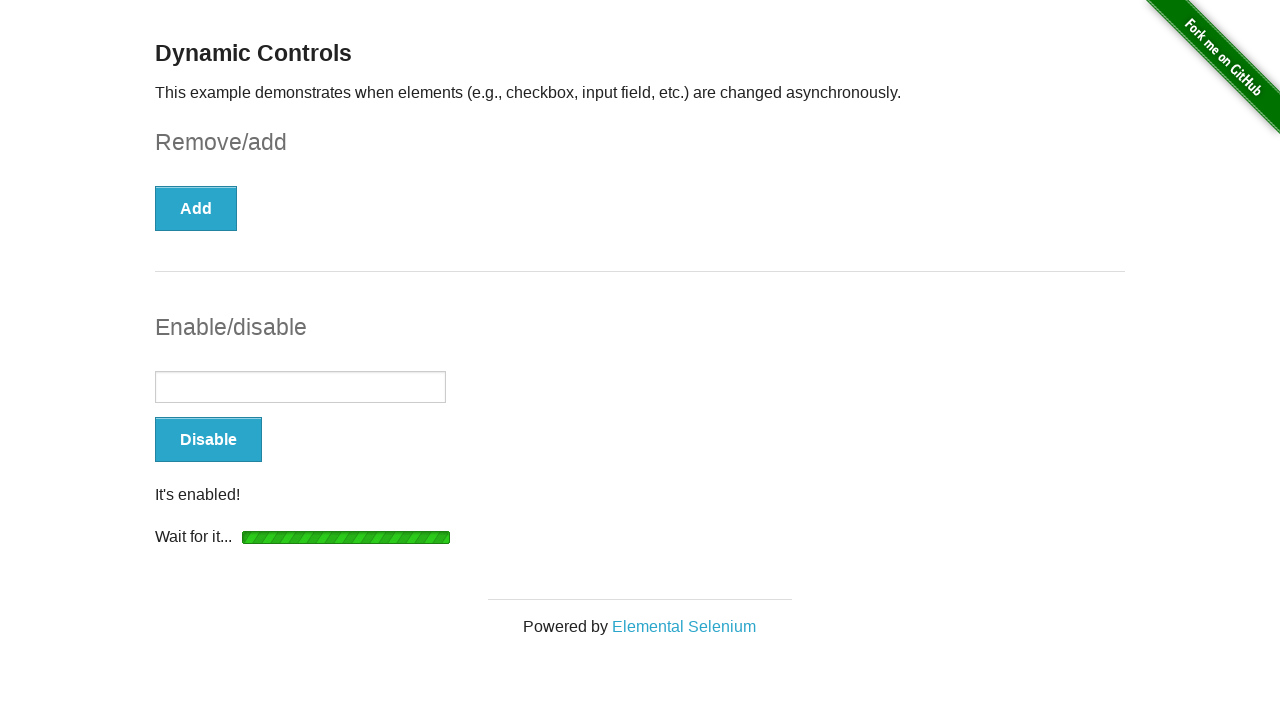

Verified input field is now enabled
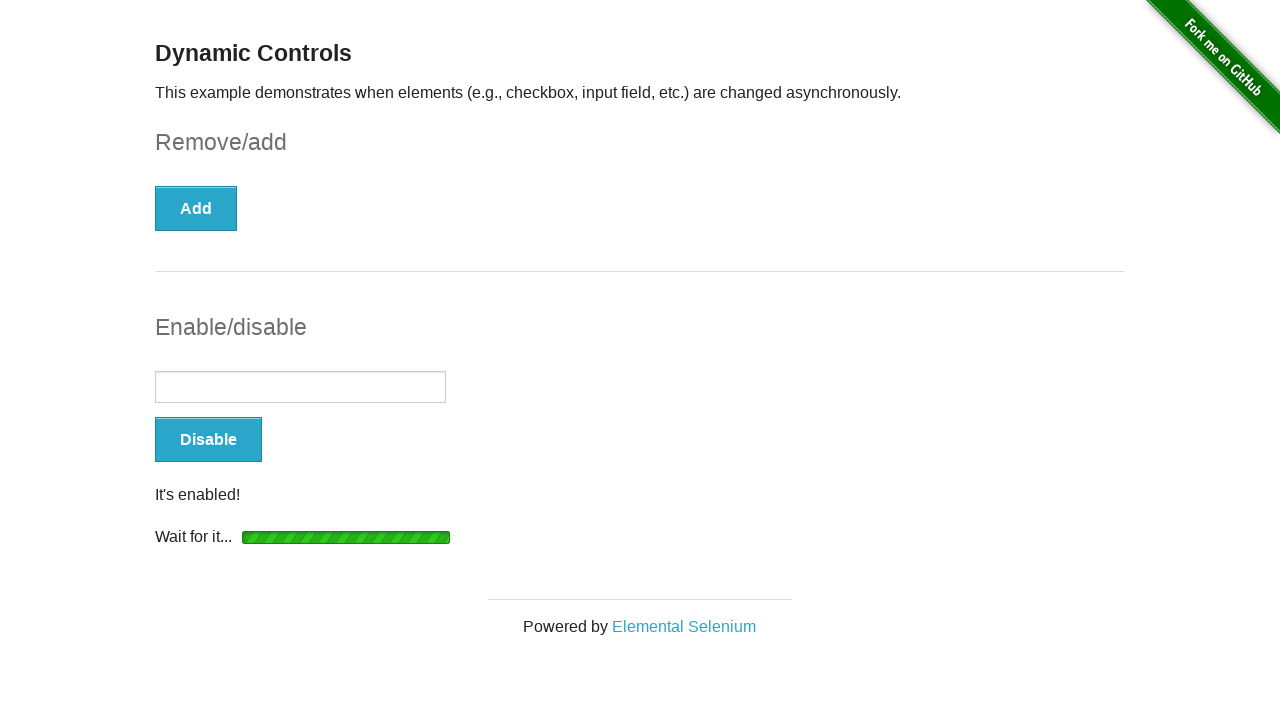

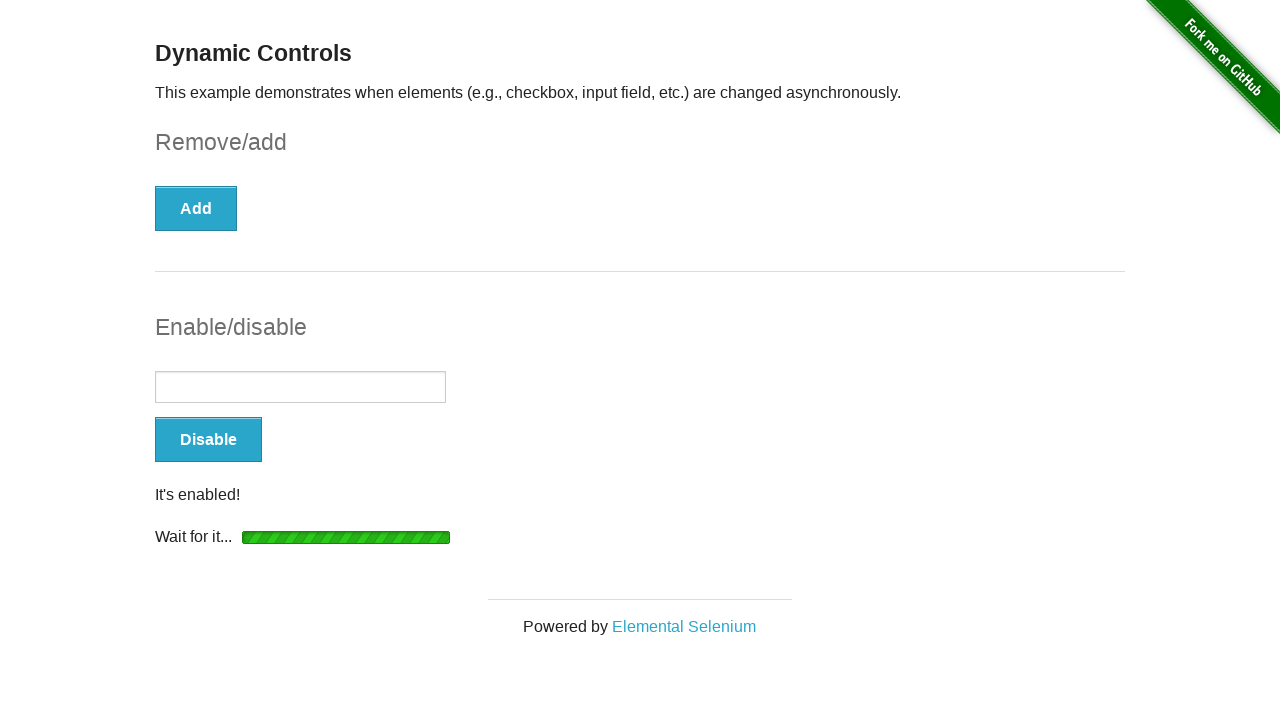